Verifies that the Insider homepage opens correctly by checking the page title contains "Insider"

Starting URL: https://useinsider.com

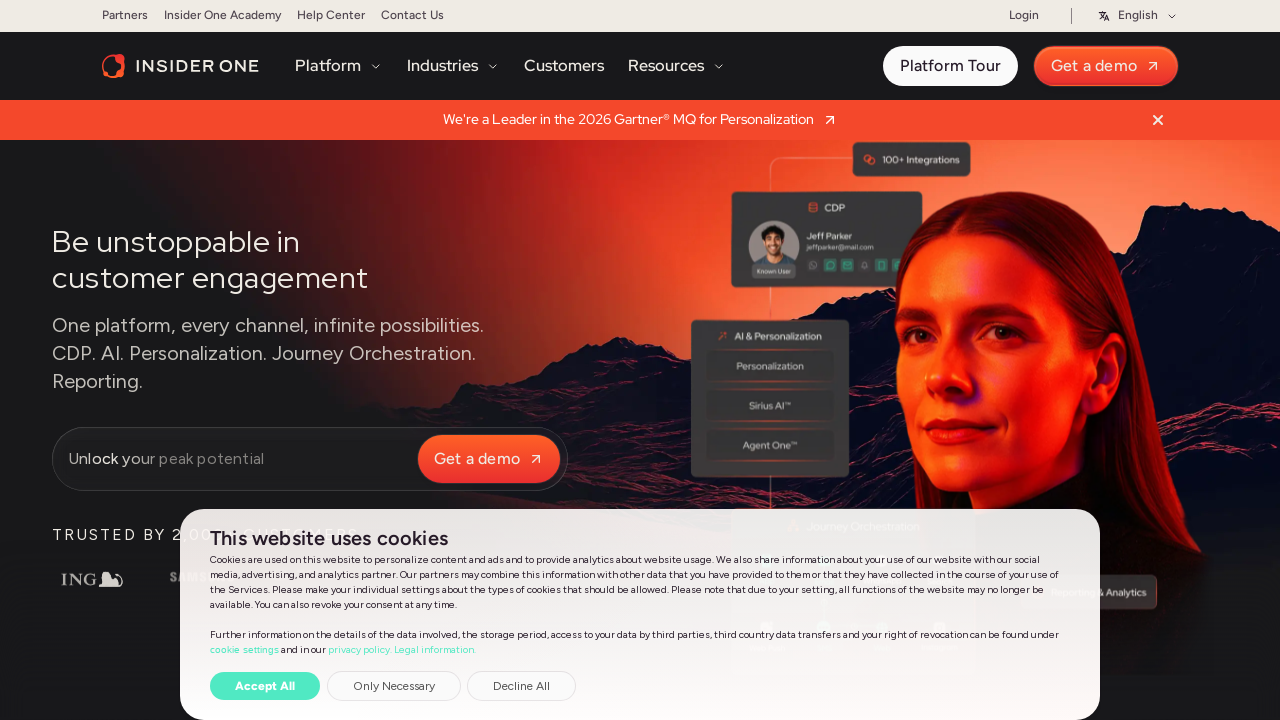

Navigated to Insider homepage at https://useinsider.com
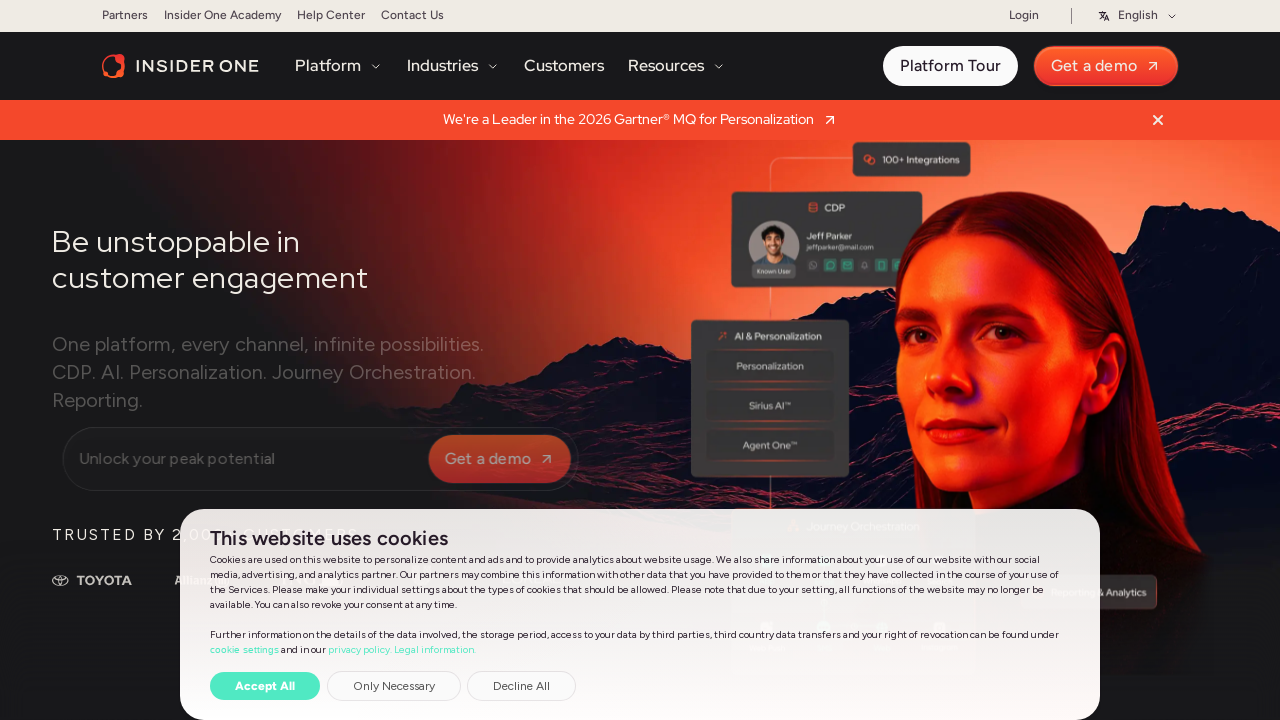

Page DOM content loaded
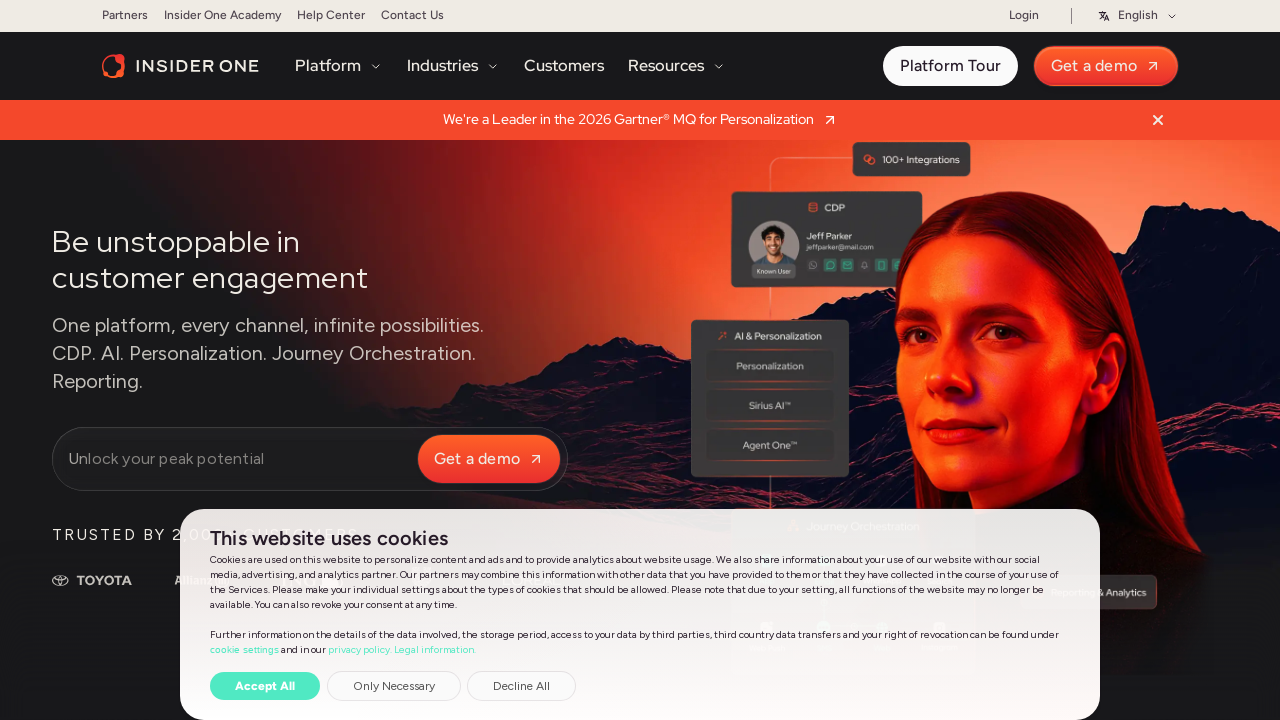

Verified page title contains 'Insider'
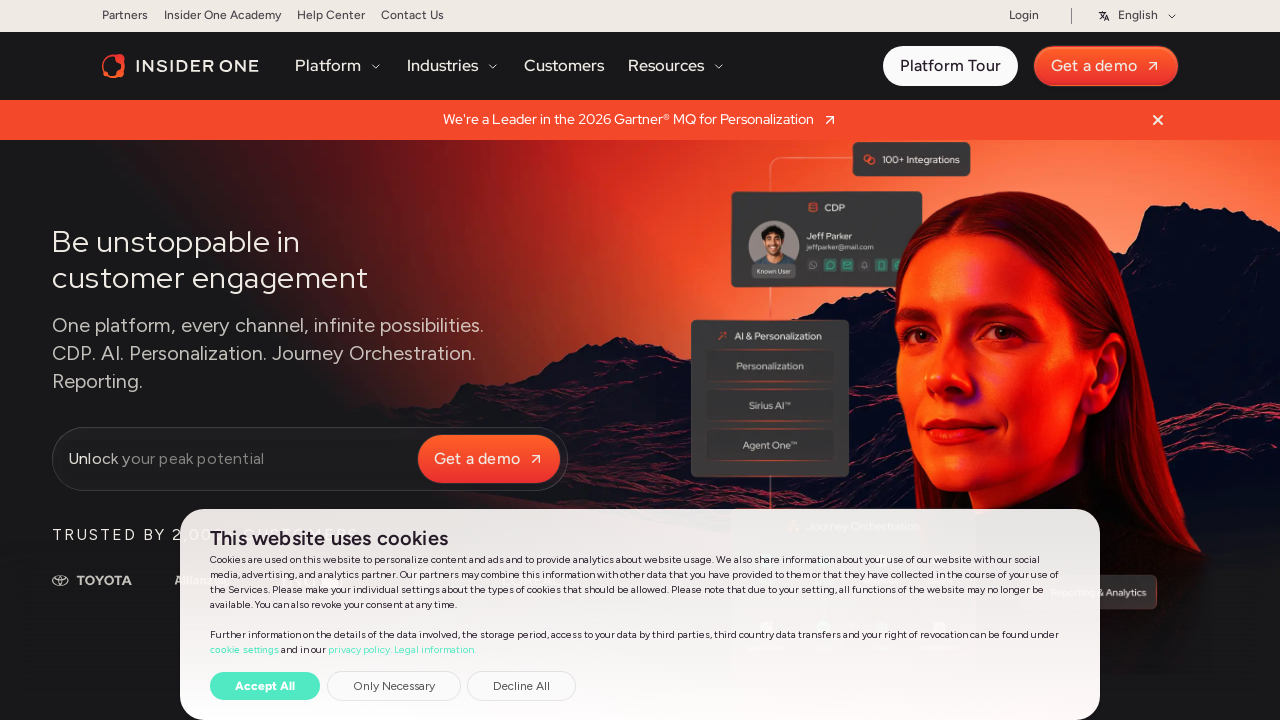

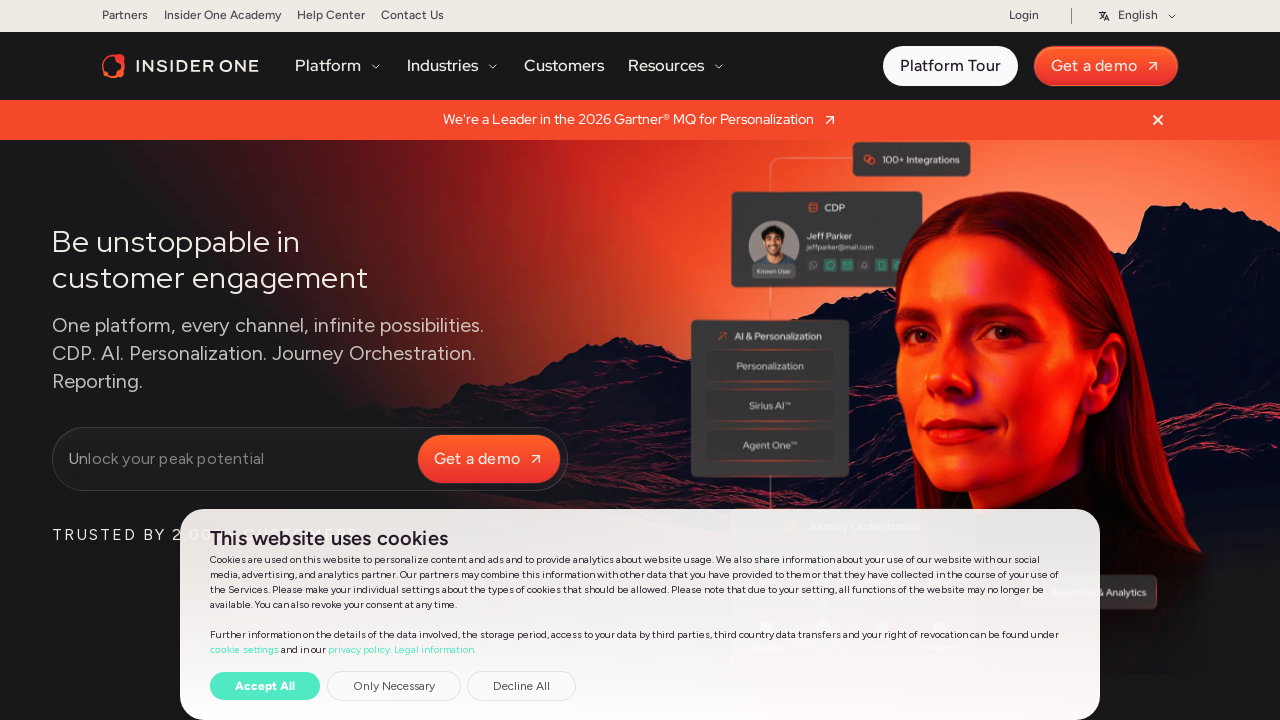